Navigates to Wrike website, fills an email form, completes a survey with random selections, and submits the information

Starting URL: http://wrike.com

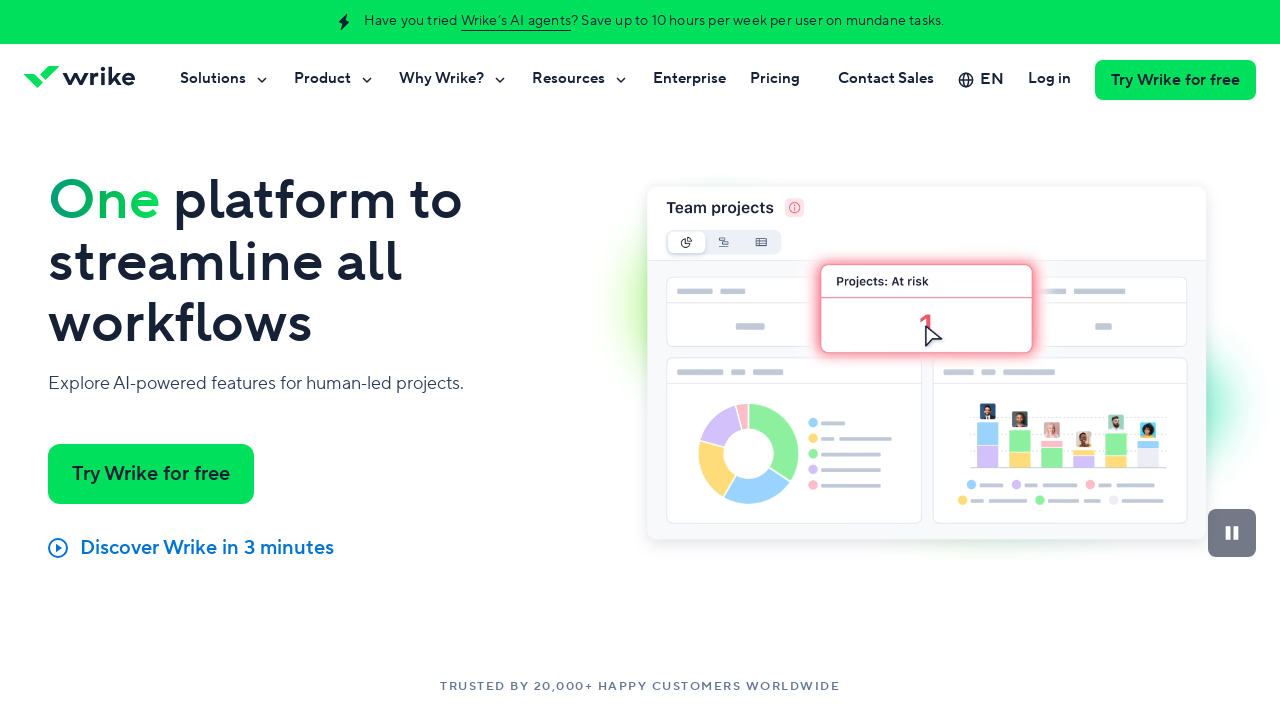

Modal email form not found or timed out on .modal-form-trial__input
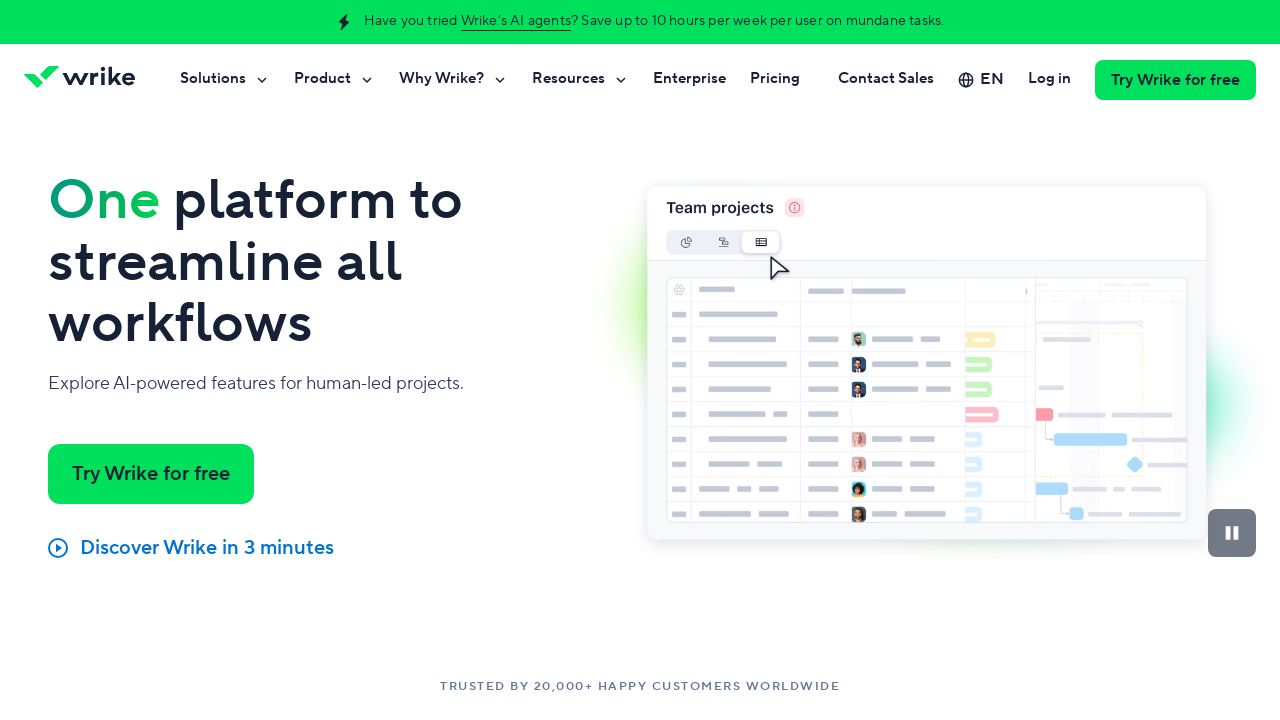

Survey form not found or selection failed on body > div.wg-layout.wg-layout--outline > main > div > div > div.section.section
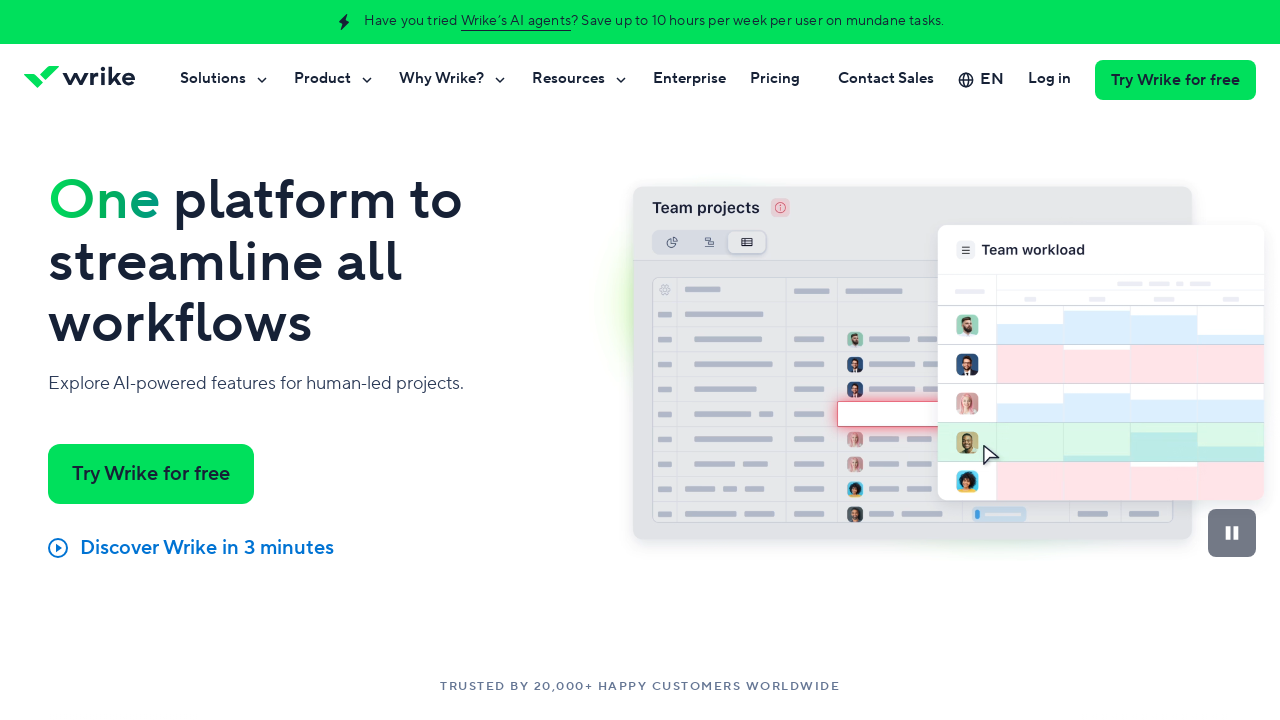

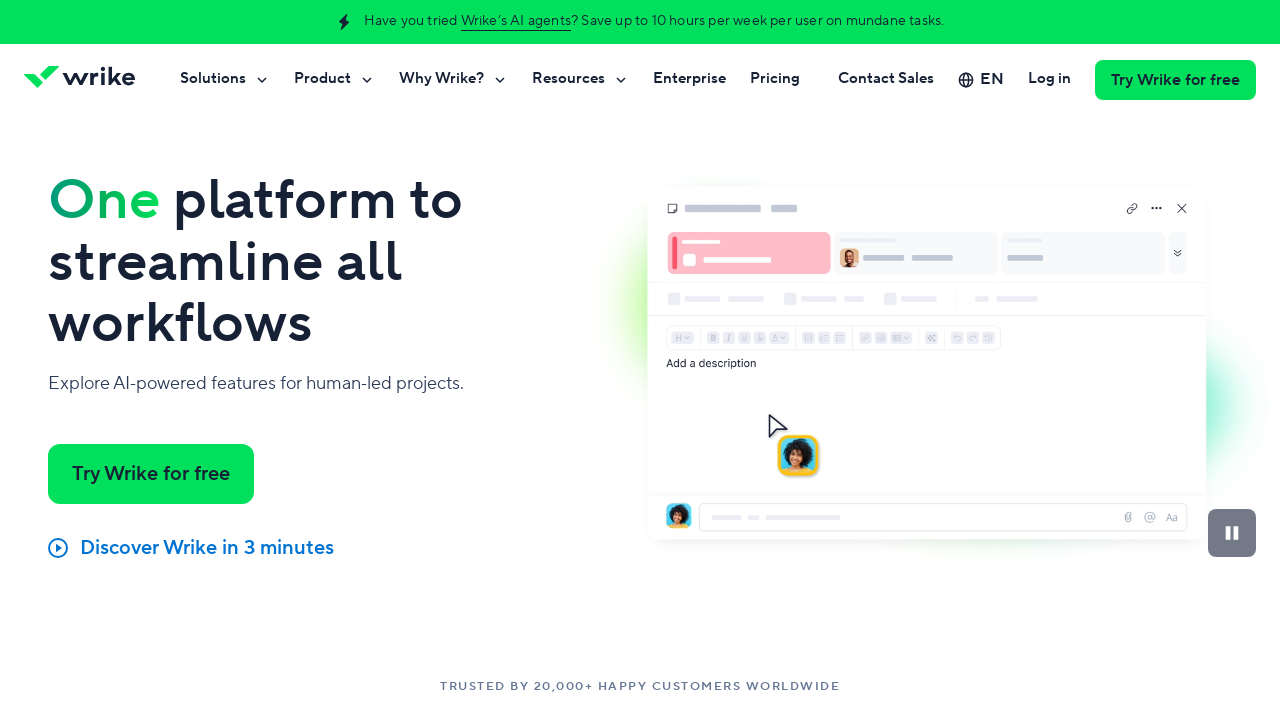